Tests alert handling functionality by triggering an alert dialog, reading its text, and accepting it

Starting URL: http://demo.automationtesting.in/Alerts.html

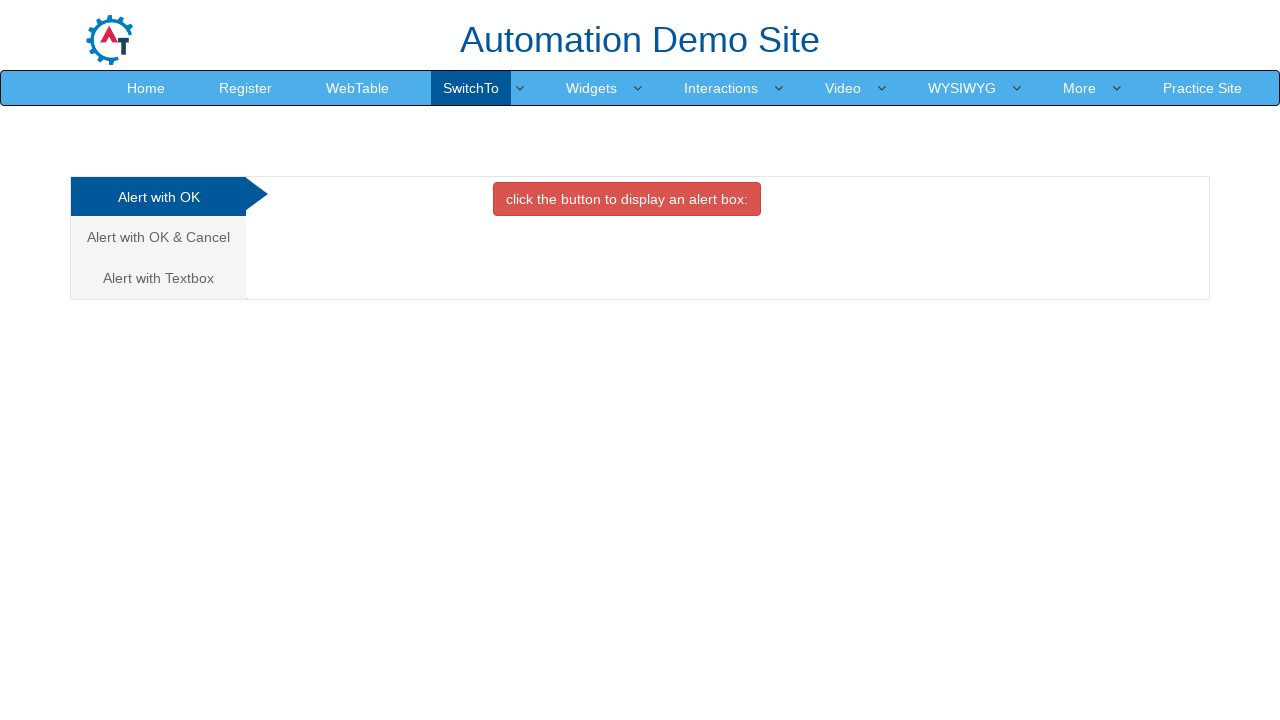

Clicked button to trigger alert dialog at (627, 199) on button.btn.btn-danger
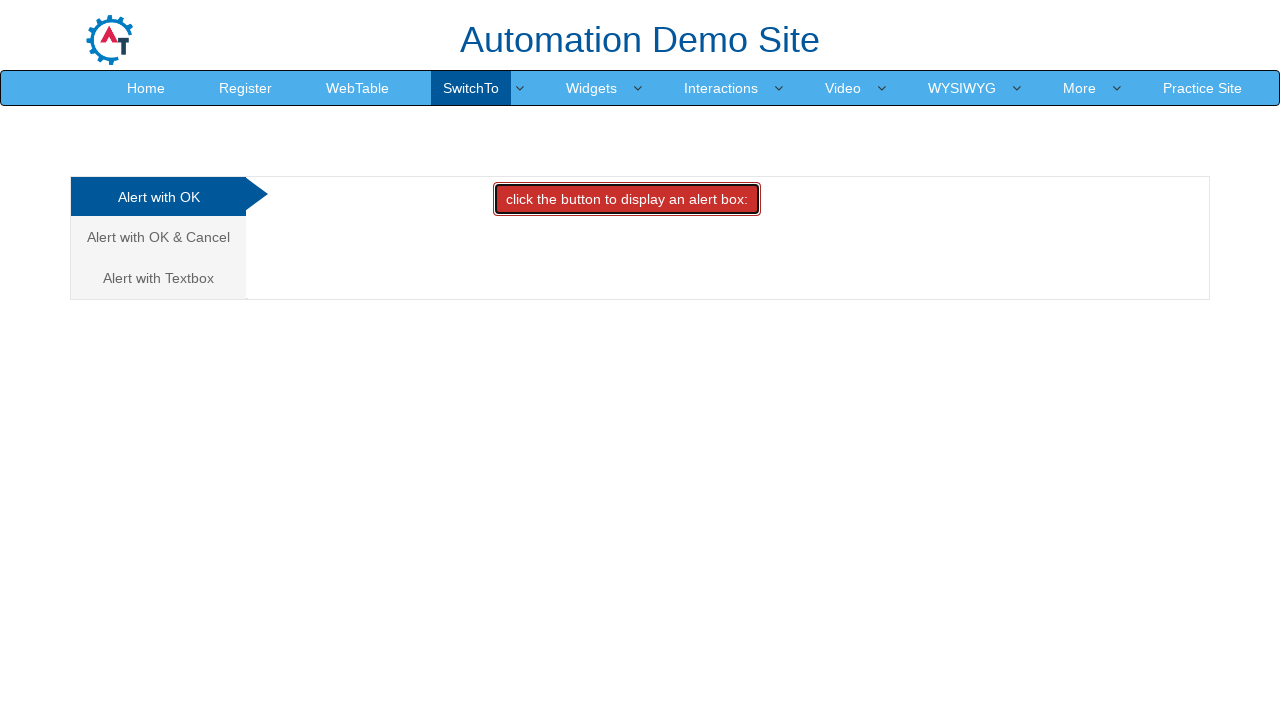

Set up dialog handler to accept alert
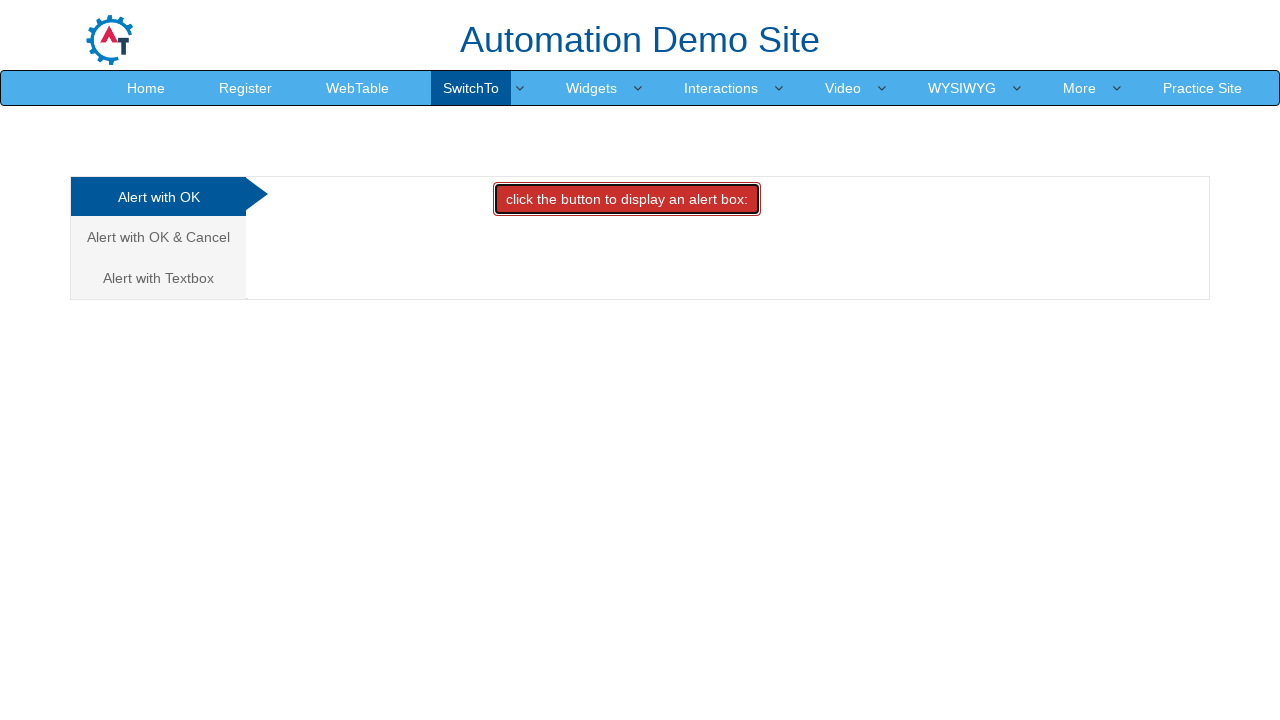

Alert was accepted and Textbox link became accessible
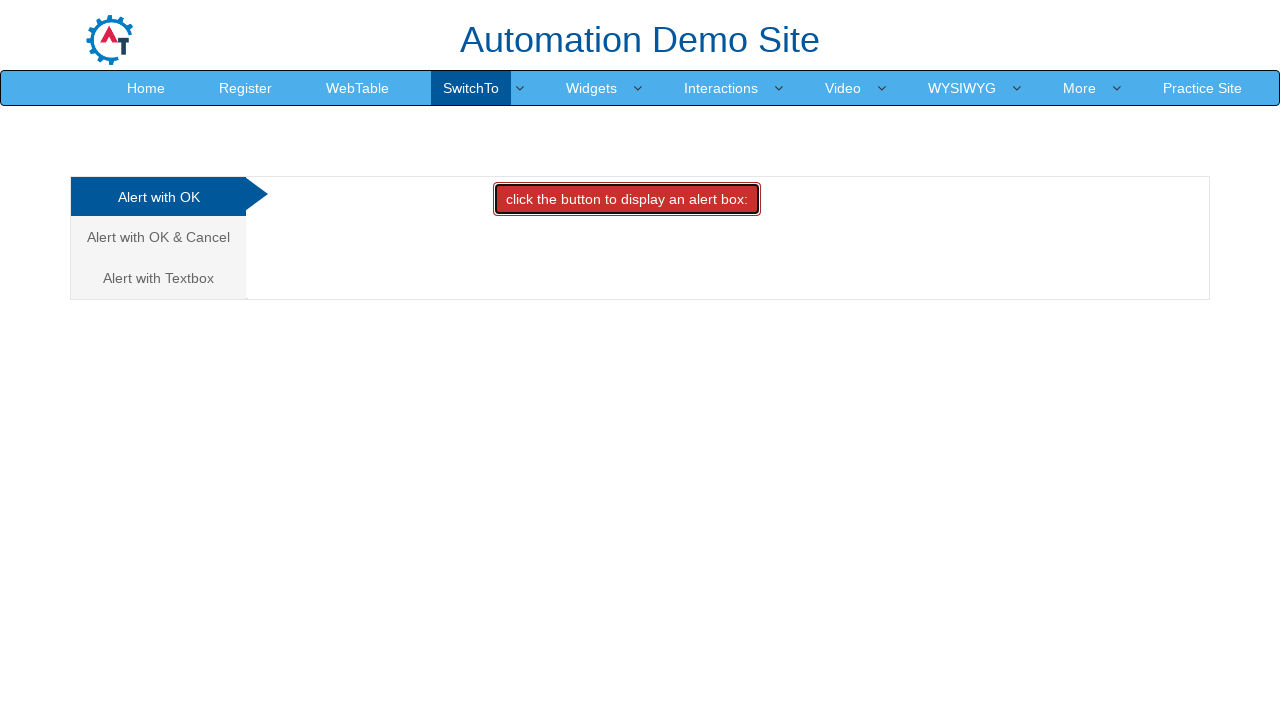

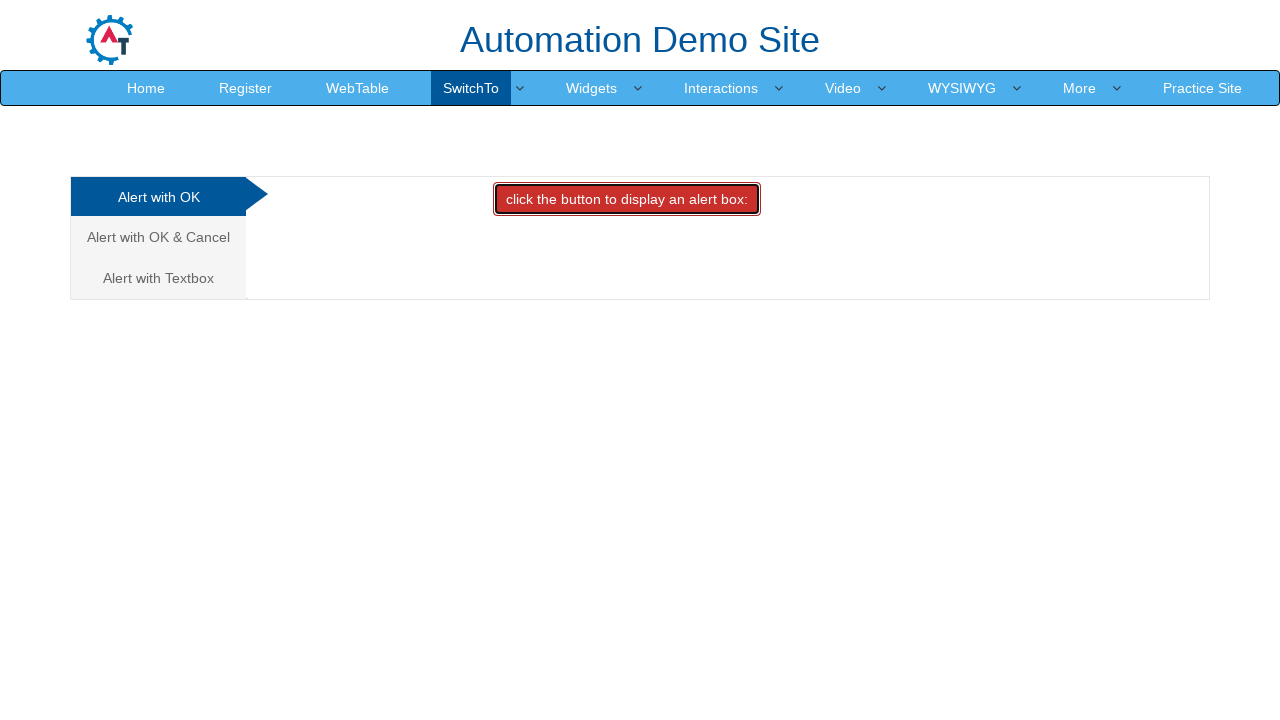